Tests that entered text is trimmed when saving edits

Starting URL: https://demo.playwright.dev/todomvc

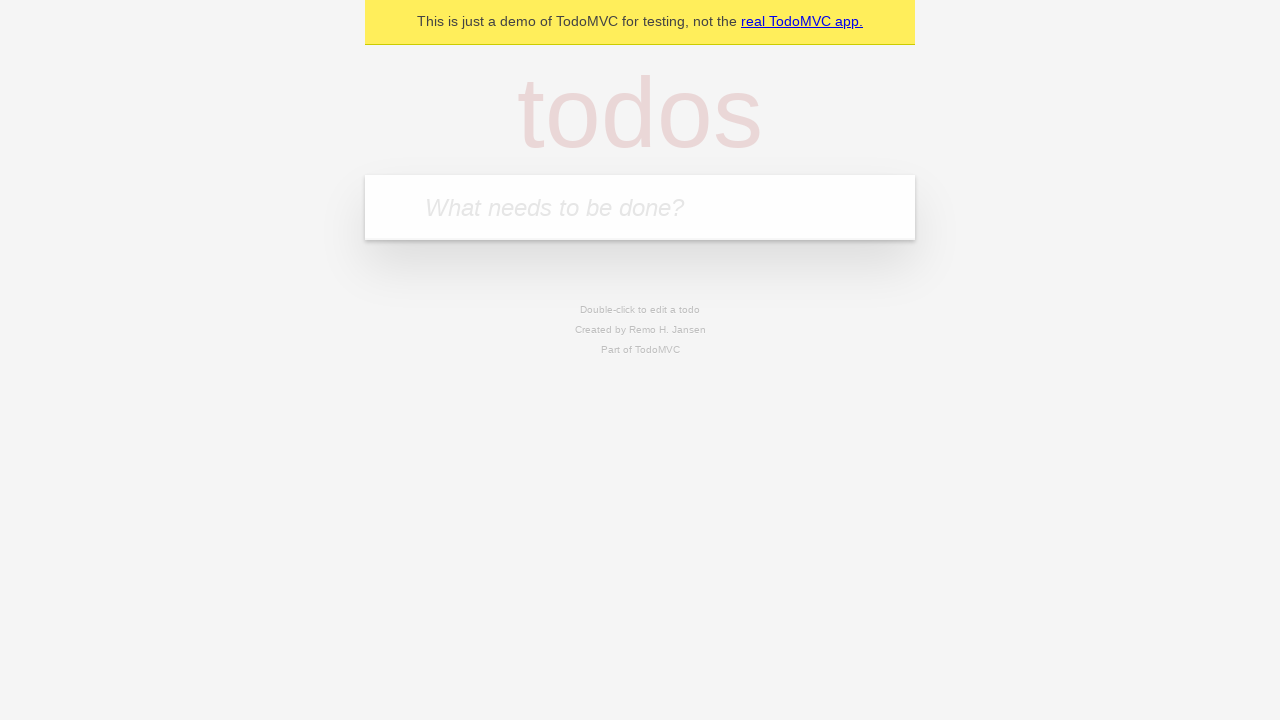

Filled new todo input with 'buy some cheese' on internal:attr=[placeholder="What needs to be done?"i]
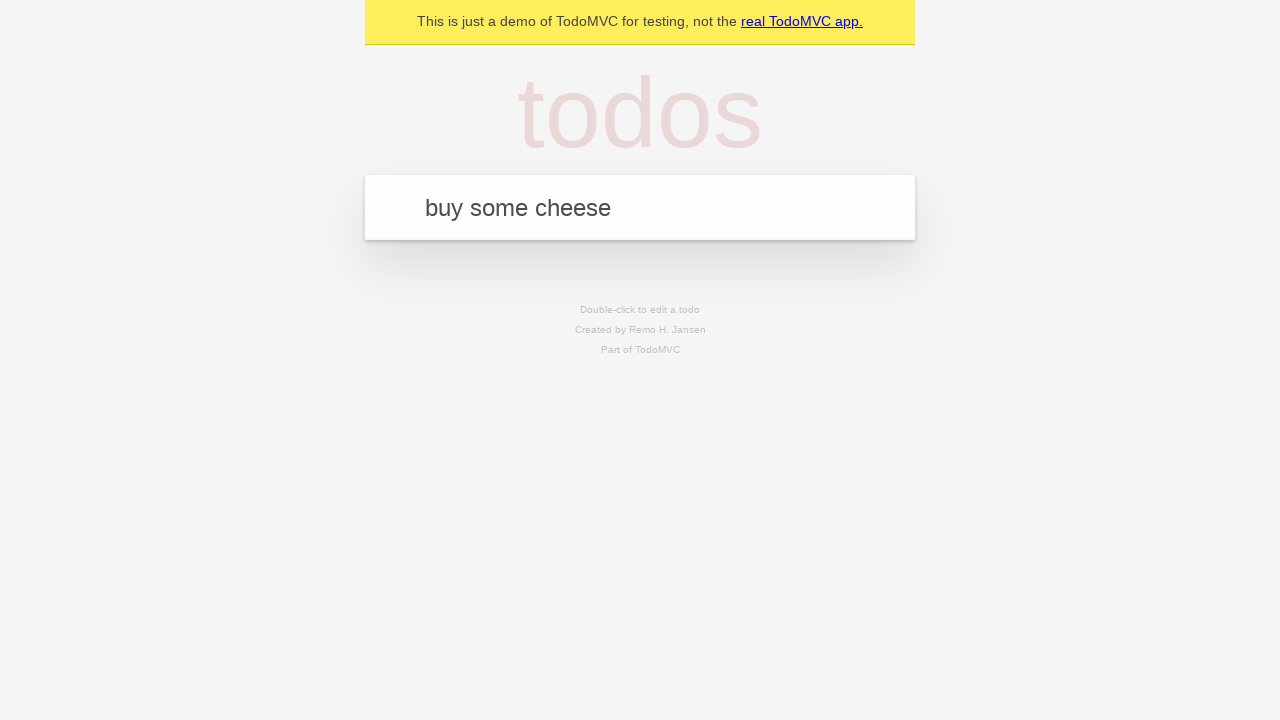

Pressed Enter to create todo: 'buy some cheese' on internal:attr=[placeholder="What needs to be done?"i]
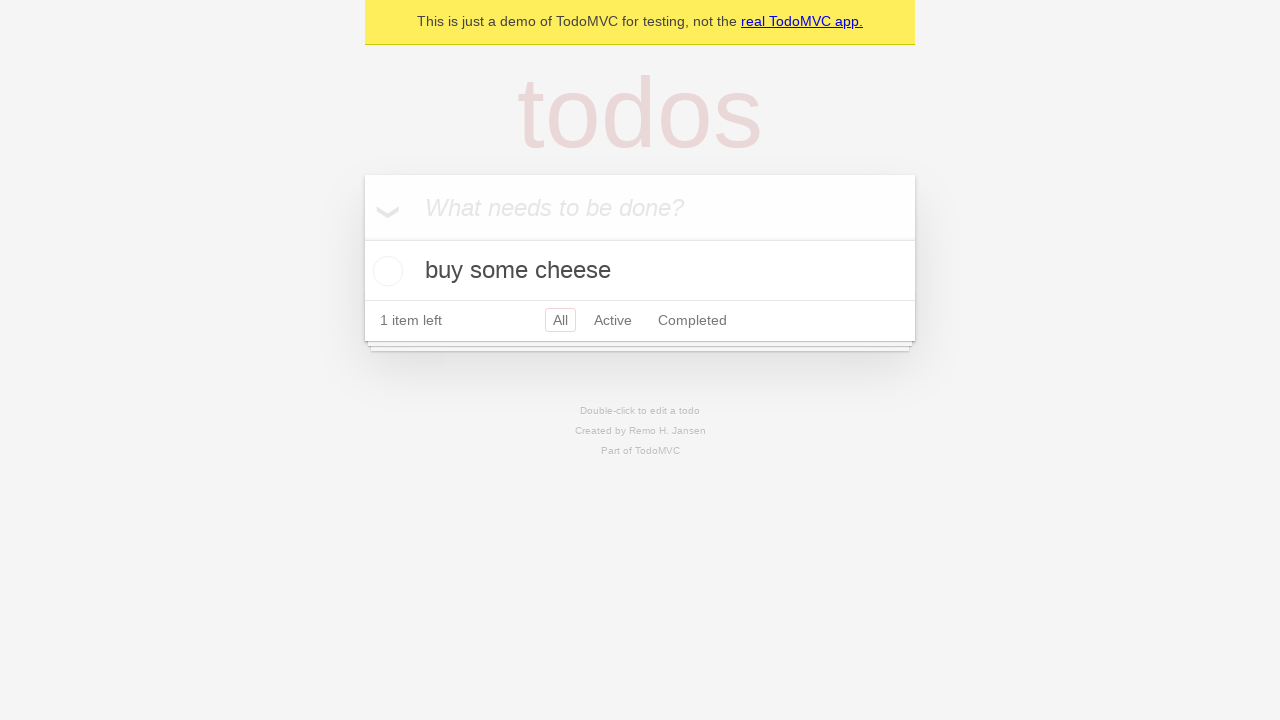

Filled new todo input with 'feed the cat' on internal:attr=[placeholder="What needs to be done?"i]
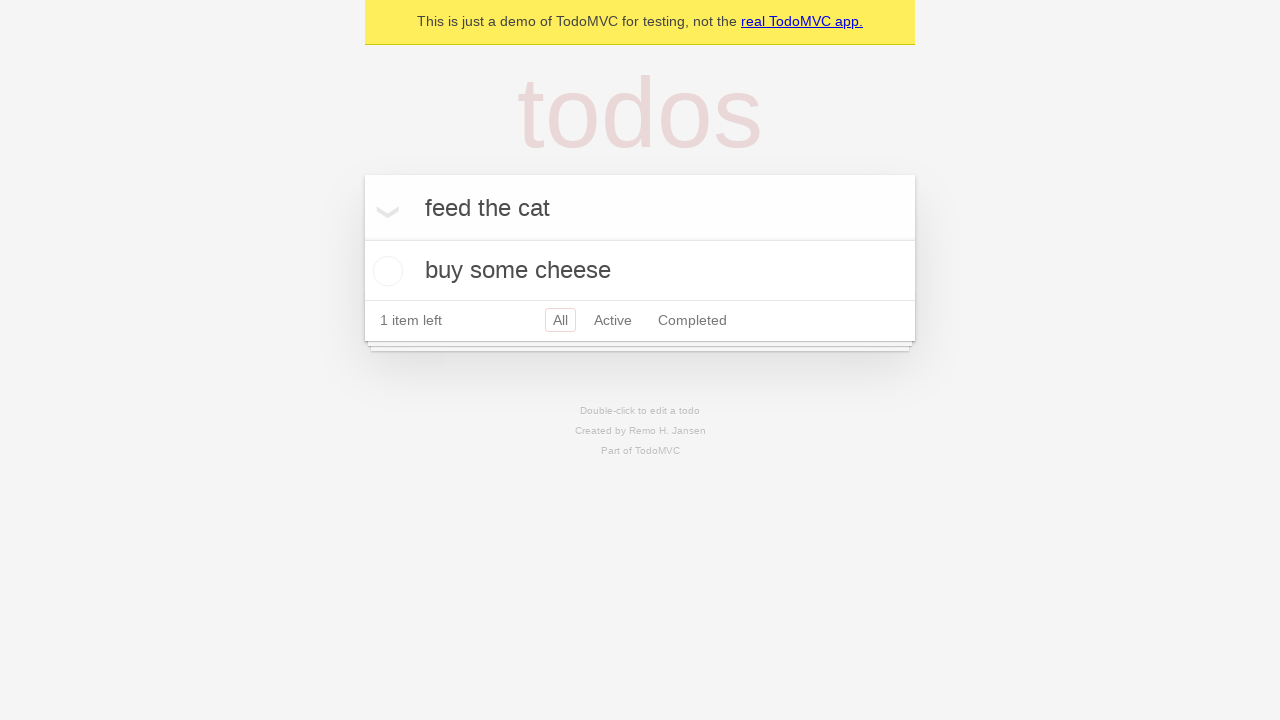

Pressed Enter to create todo: 'feed the cat' on internal:attr=[placeholder="What needs to be done?"i]
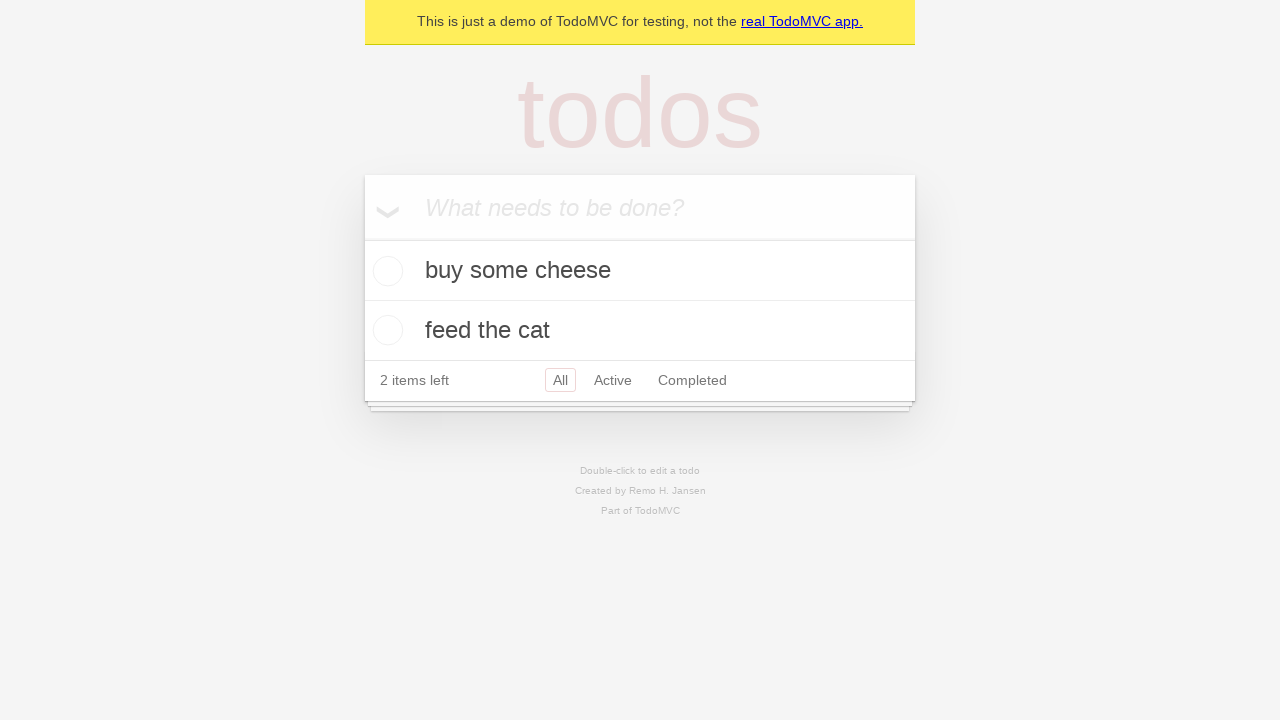

Filled new todo input with 'book a doctors appointment' on internal:attr=[placeholder="What needs to be done?"i]
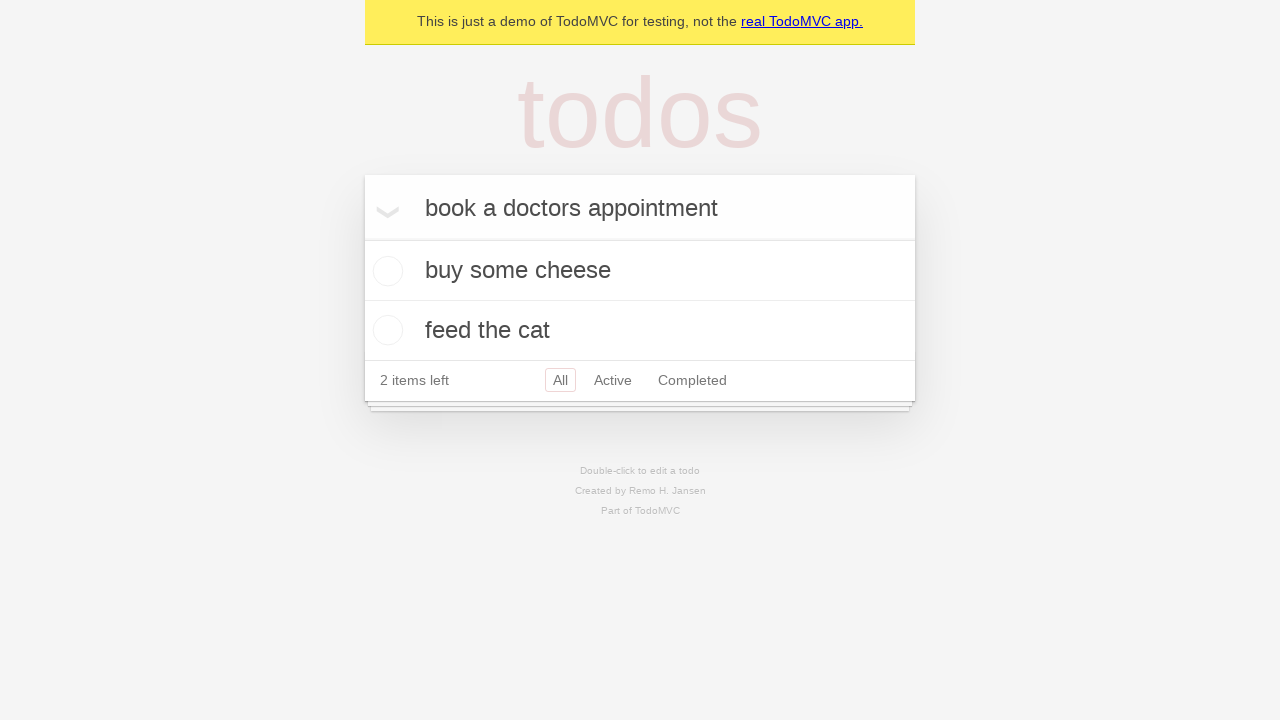

Pressed Enter to create todo: 'book a doctors appointment' on internal:attr=[placeholder="What needs to be done?"i]
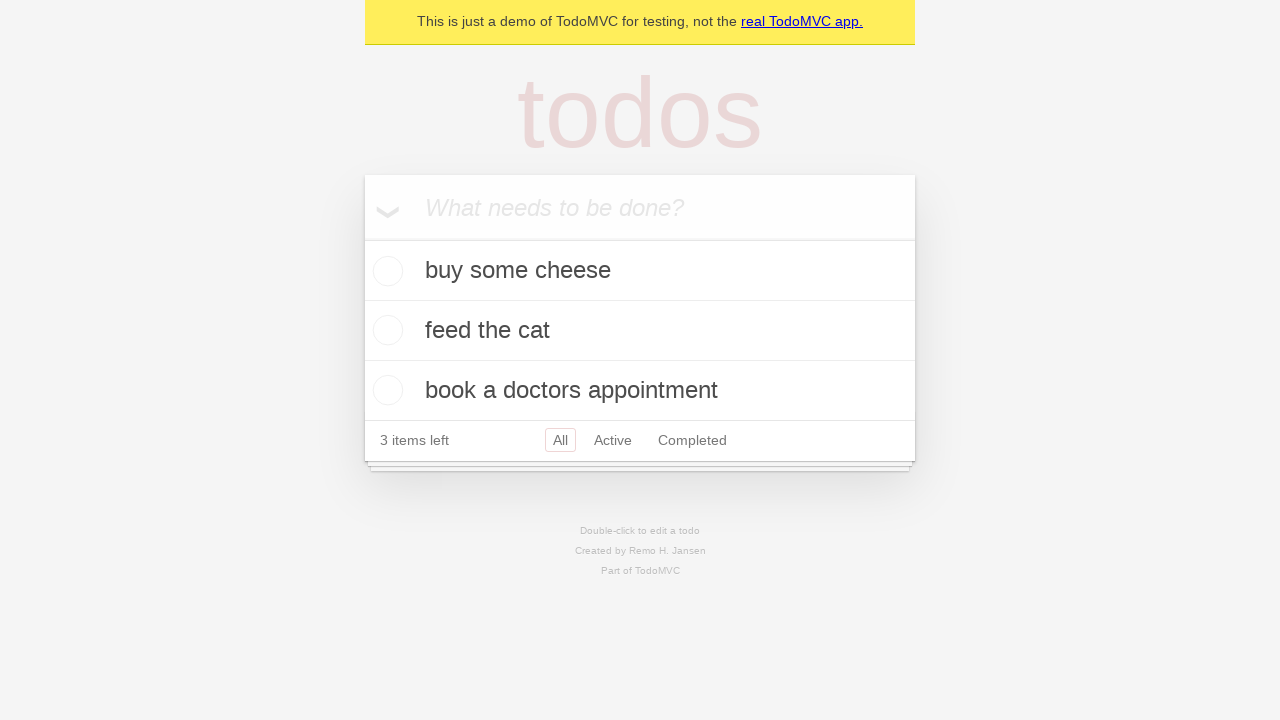

Double-clicked second todo item to enter edit mode at (640, 331) on internal:testid=[data-testid="todo-item"s] >> nth=1
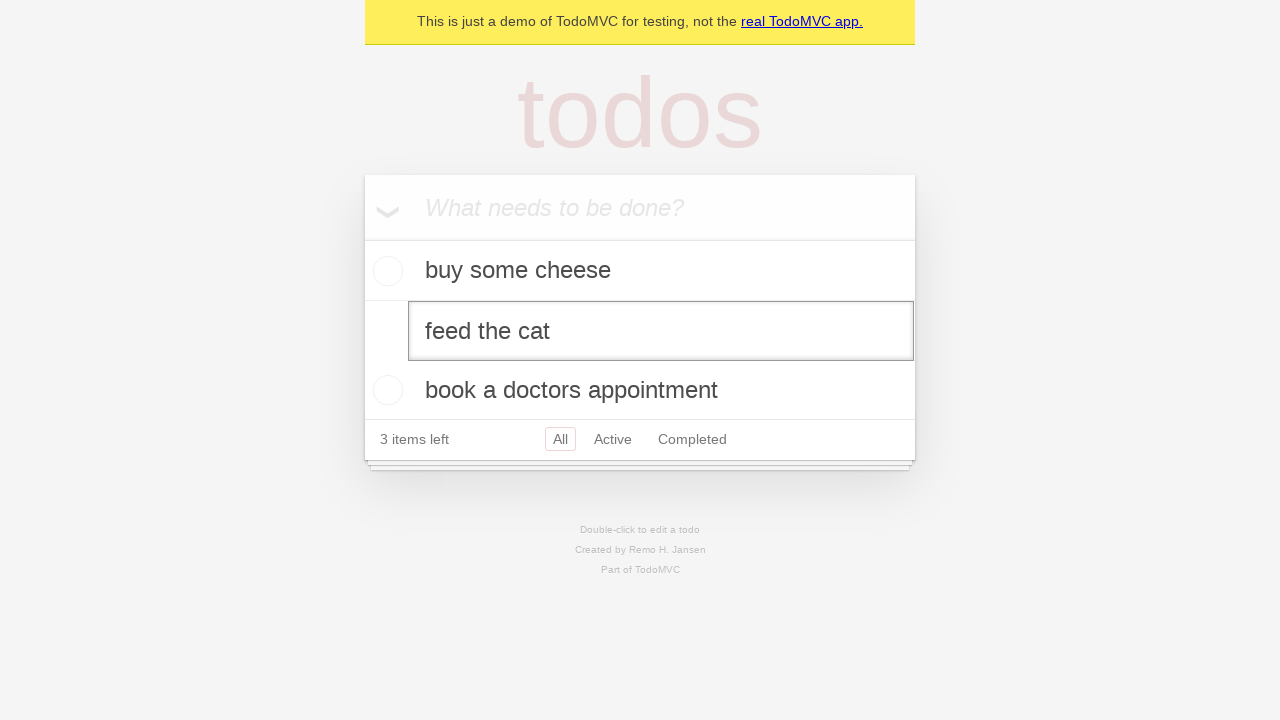

Filled edit input with text padded with spaces: '    buy some sausages    ' on internal:testid=[data-testid="todo-item"s] >> nth=1 >> internal:role=textbox[nam
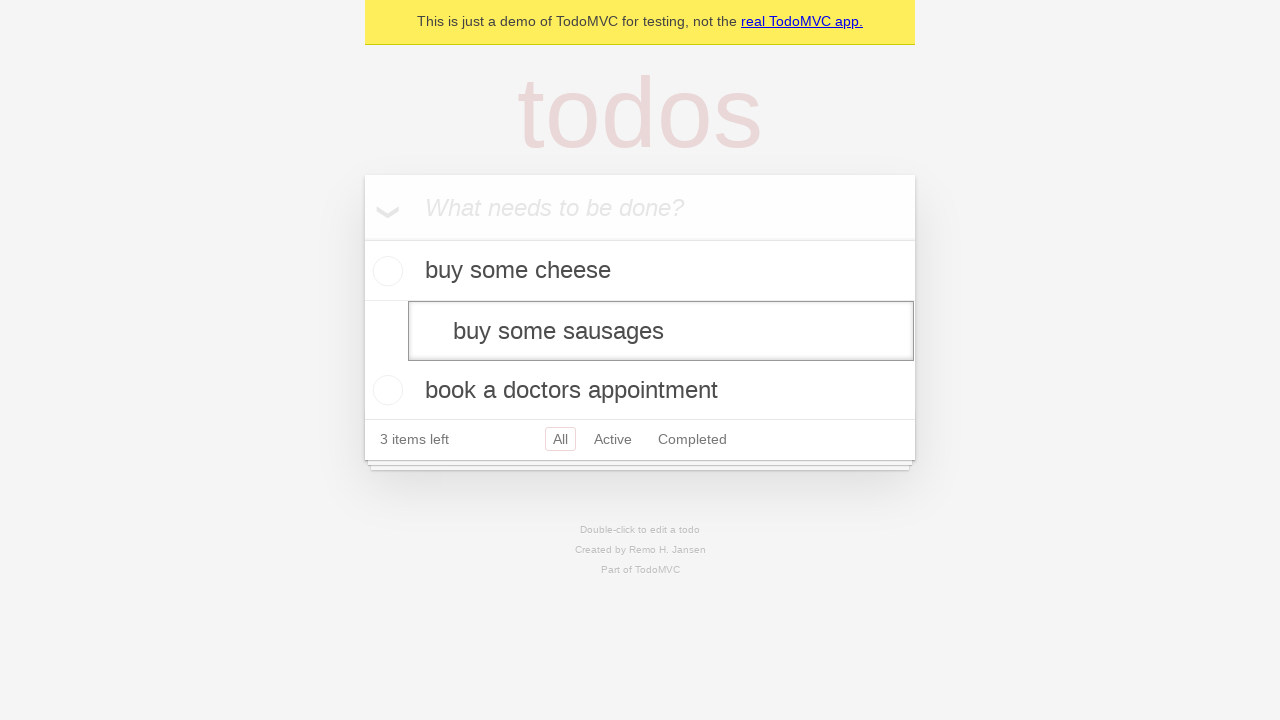

Pressed Enter to save edited todo with trimmed text expected on internal:testid=[data-testid="todo-item"s] >> nth=1 >> internal:role=textbox[nam
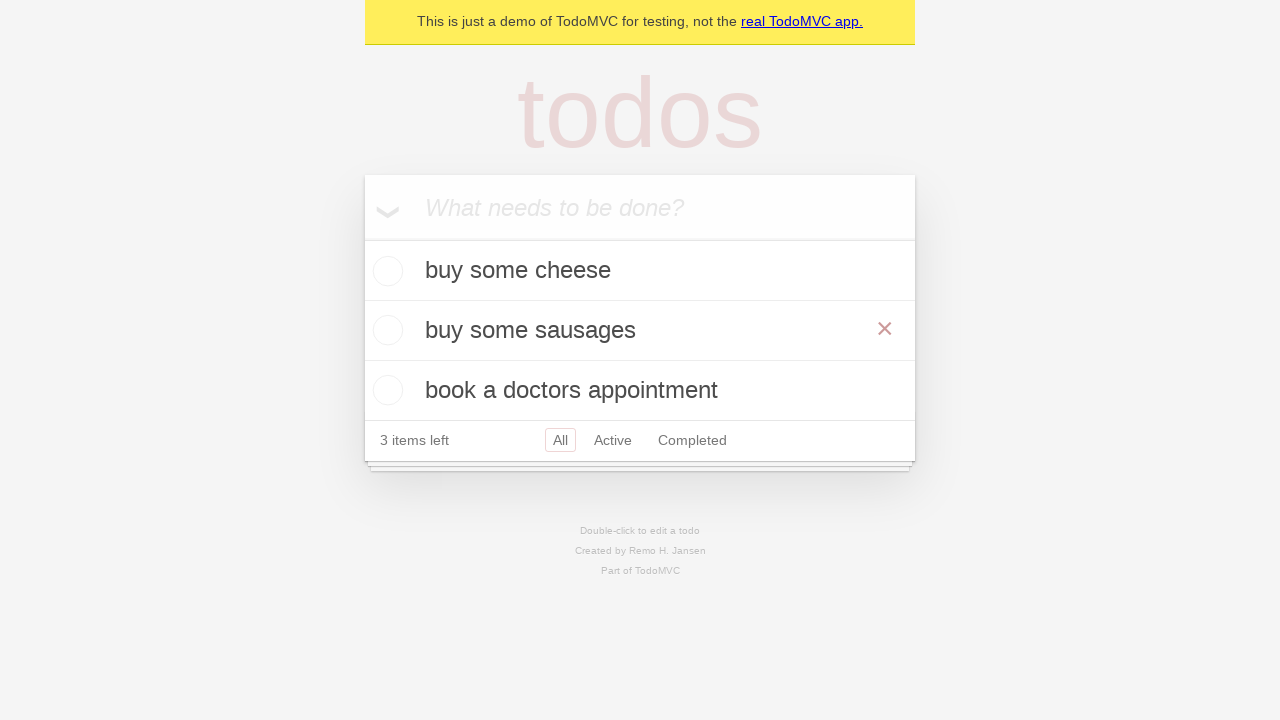

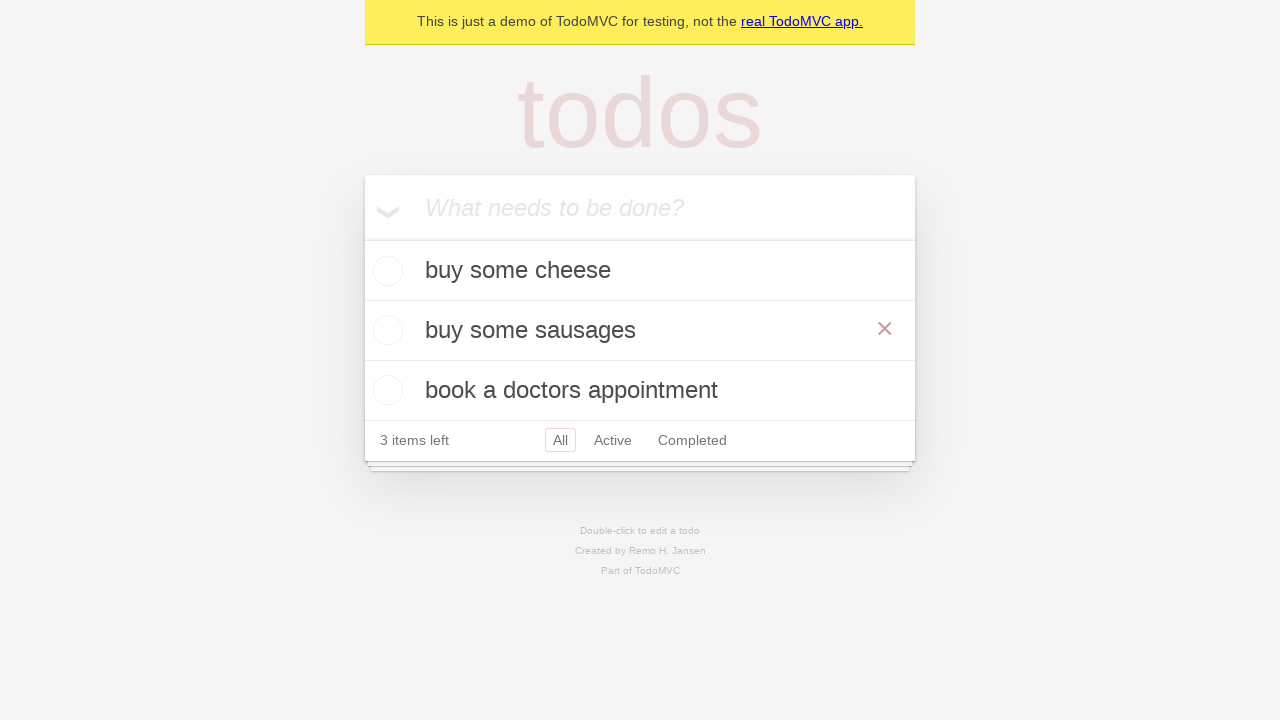